Tests handling of a basic JavaScript alert by clicking a button, accepting the alert, and verifying the result message

Starting URL: https://the-internet.herokuapp.com/javascript_alerts

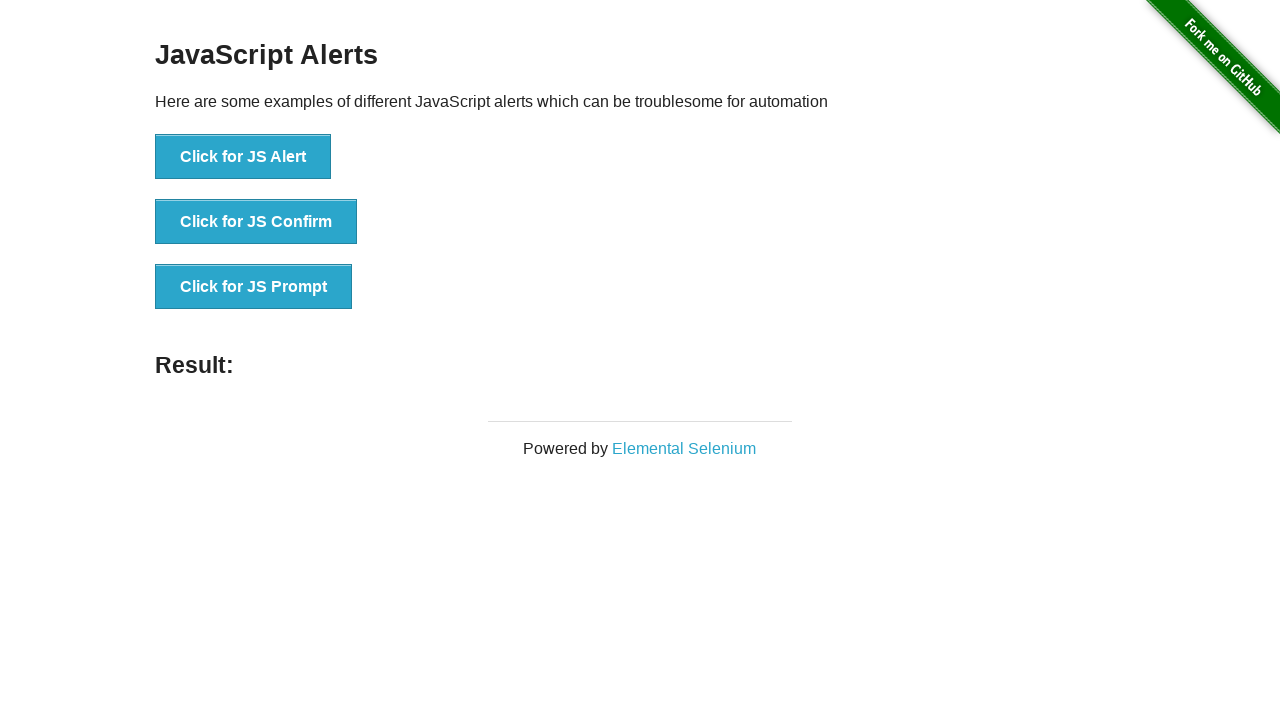

Clicked button to trigger JavaScript alert at (243, 157) on button[onclick='jsAlert()']
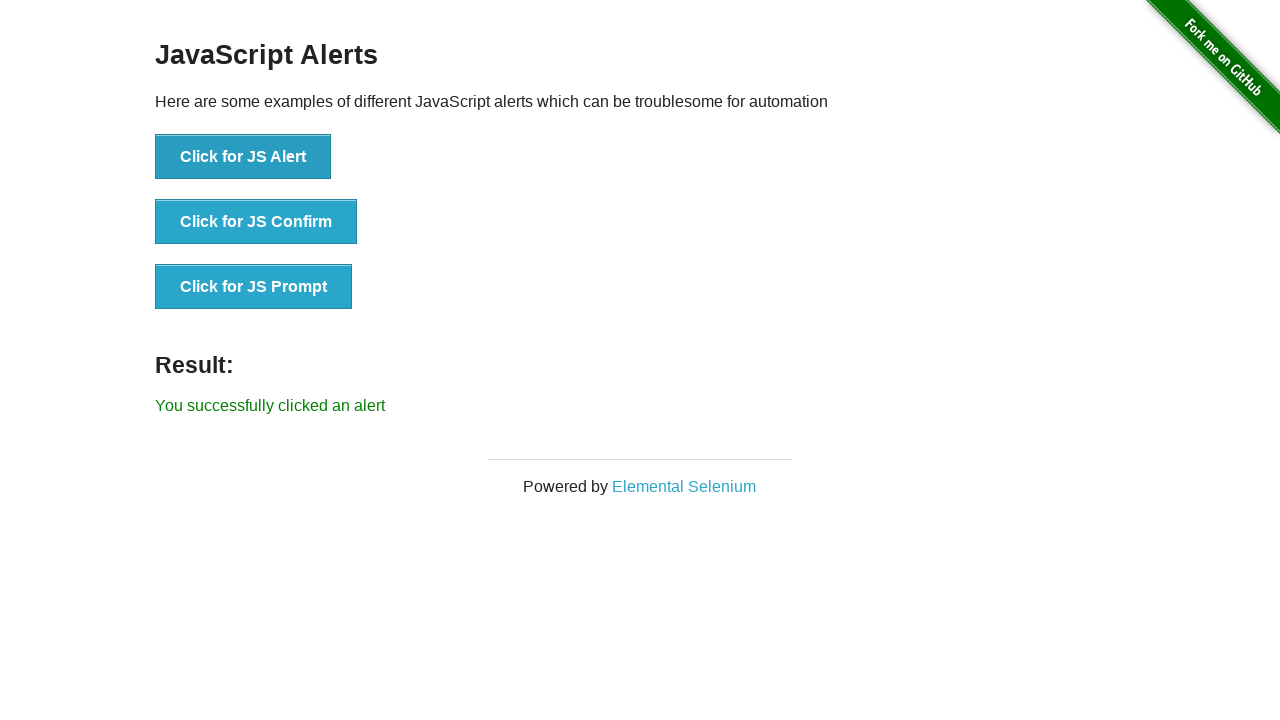

Set up dialog handler to accept alert
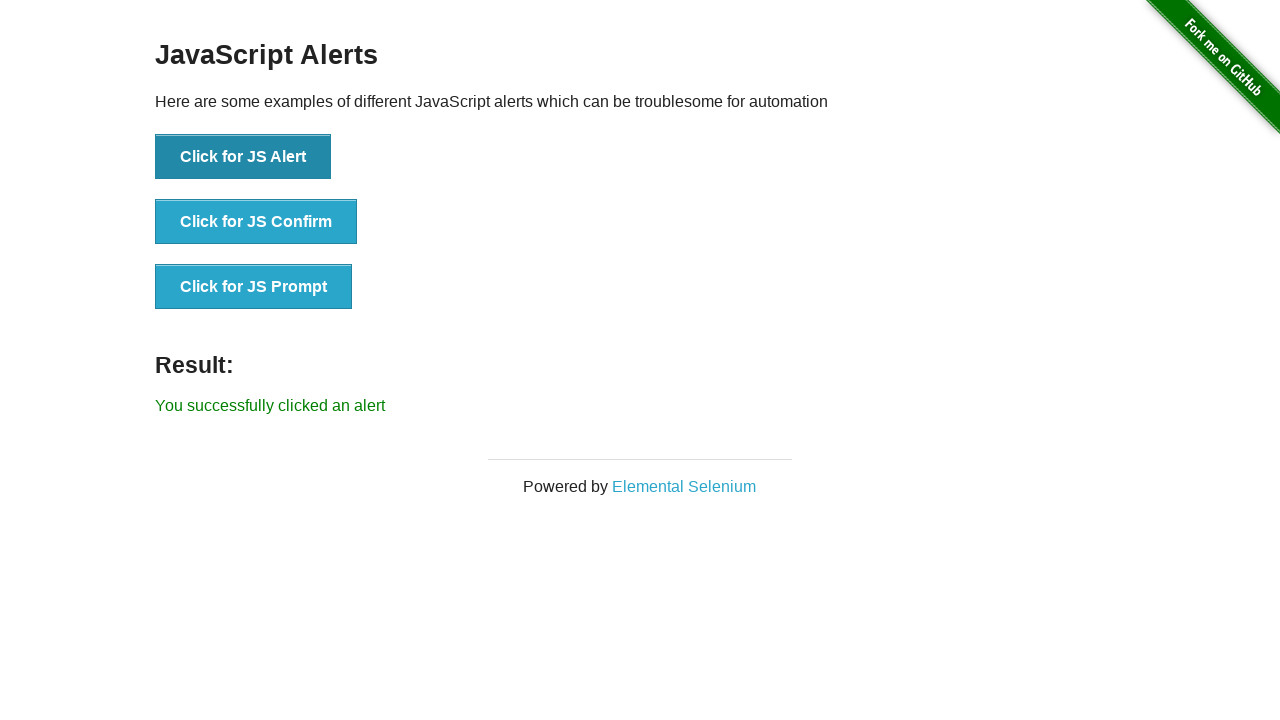

Verified success message appeared after accepting alert
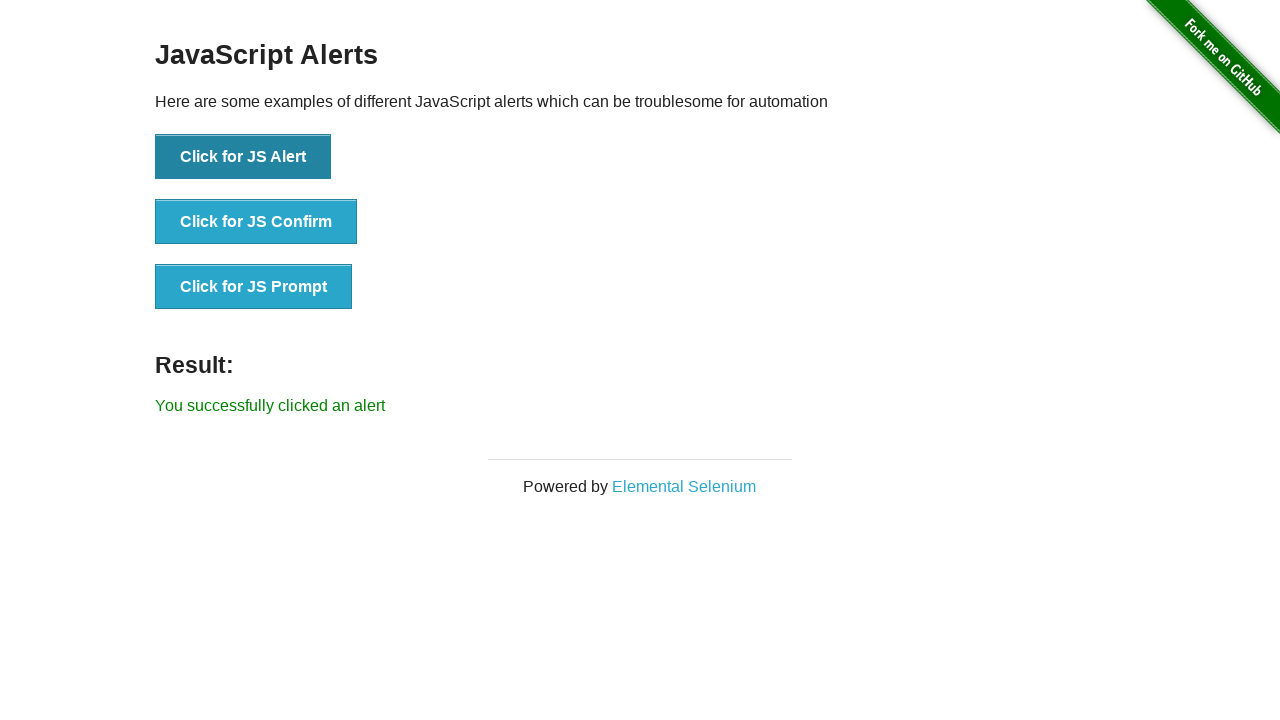

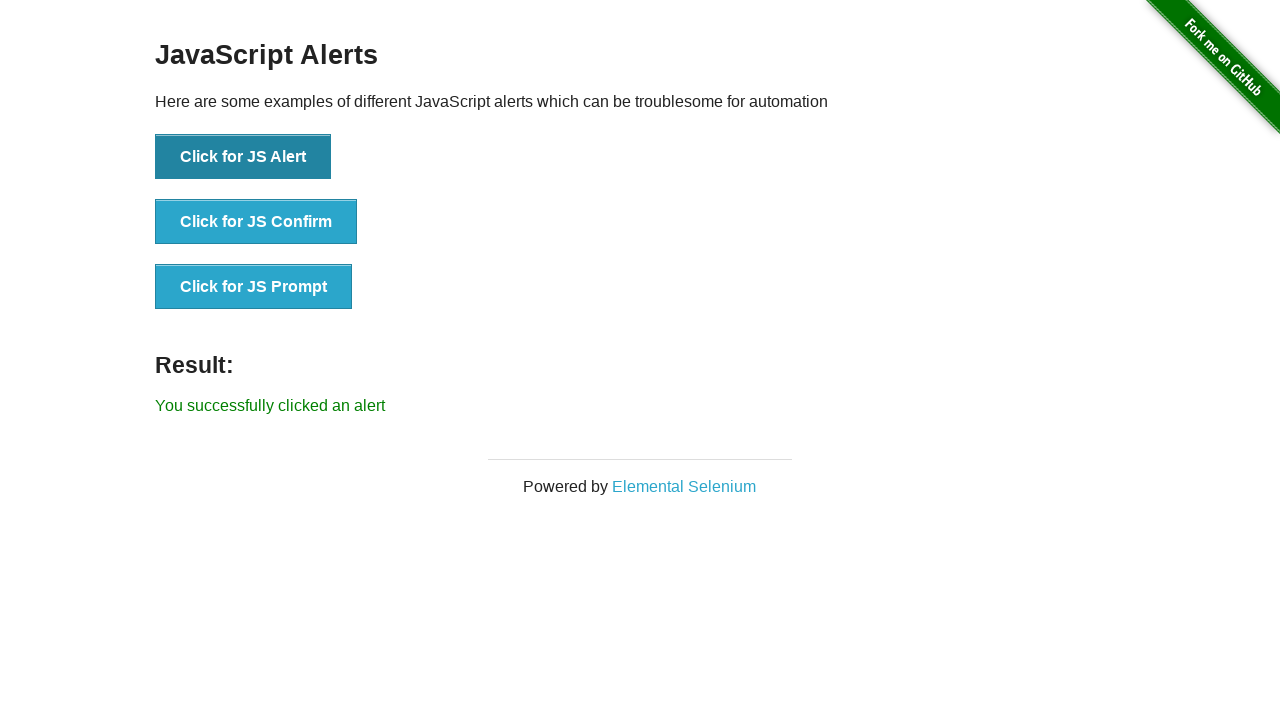